Tests checkbox selection and button enable/disable states on a Selenium test page by selecting checkboxes if not already selected, verifying a save button's display status, and clicking a radio button to enable the save button.

Starting URL: http://www.testdiary.com/training/selenium/selenium-test-page/

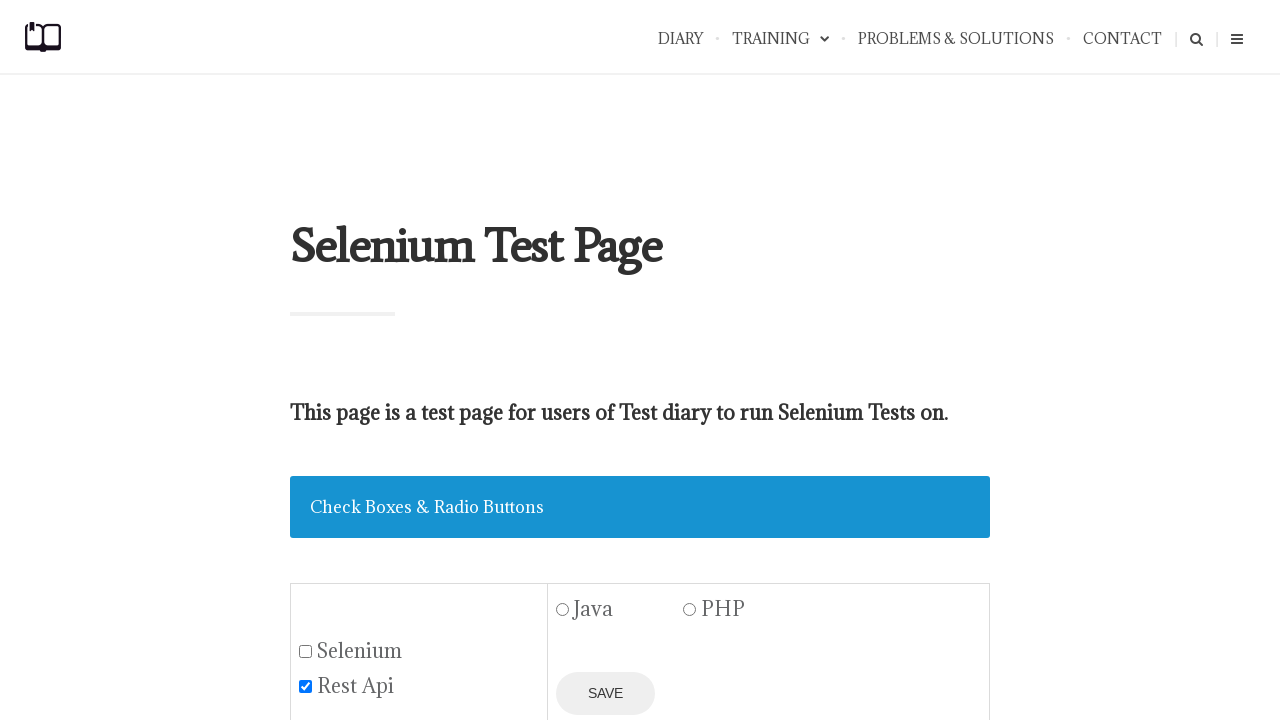

Waited for selenium checkbox to be visible
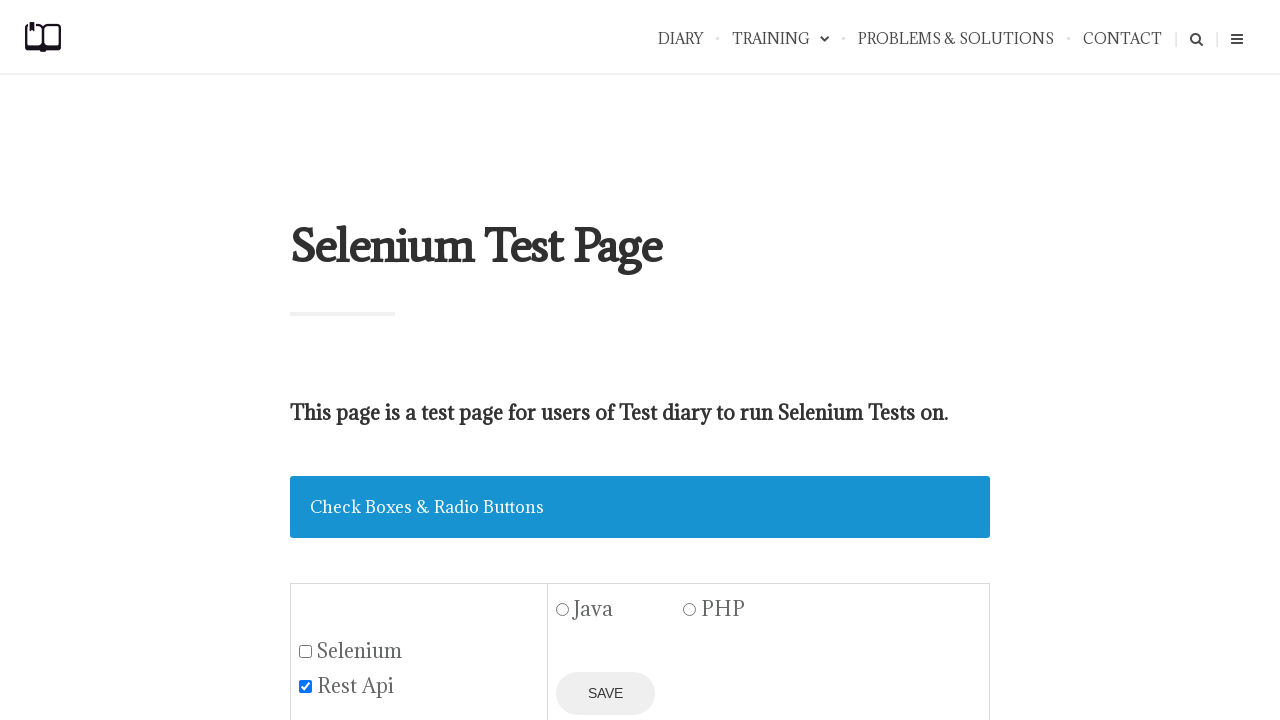

Located selenium checkbox element
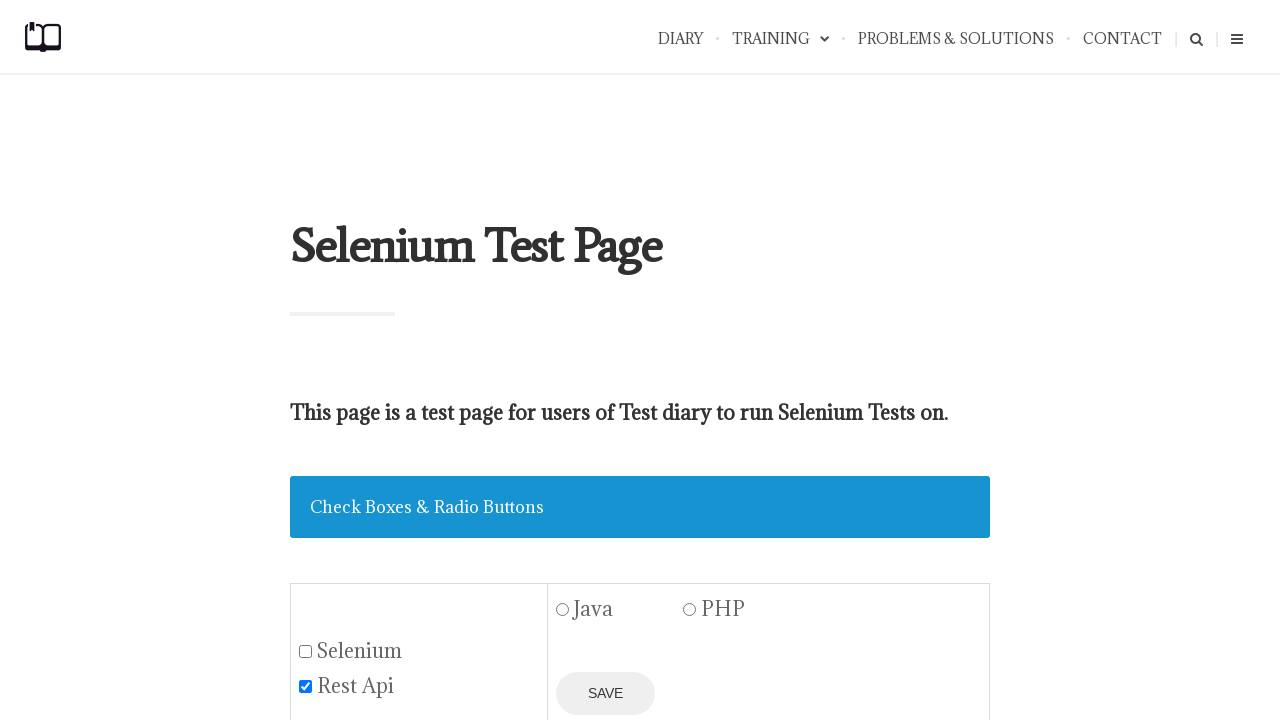

Located REST API checkbox element
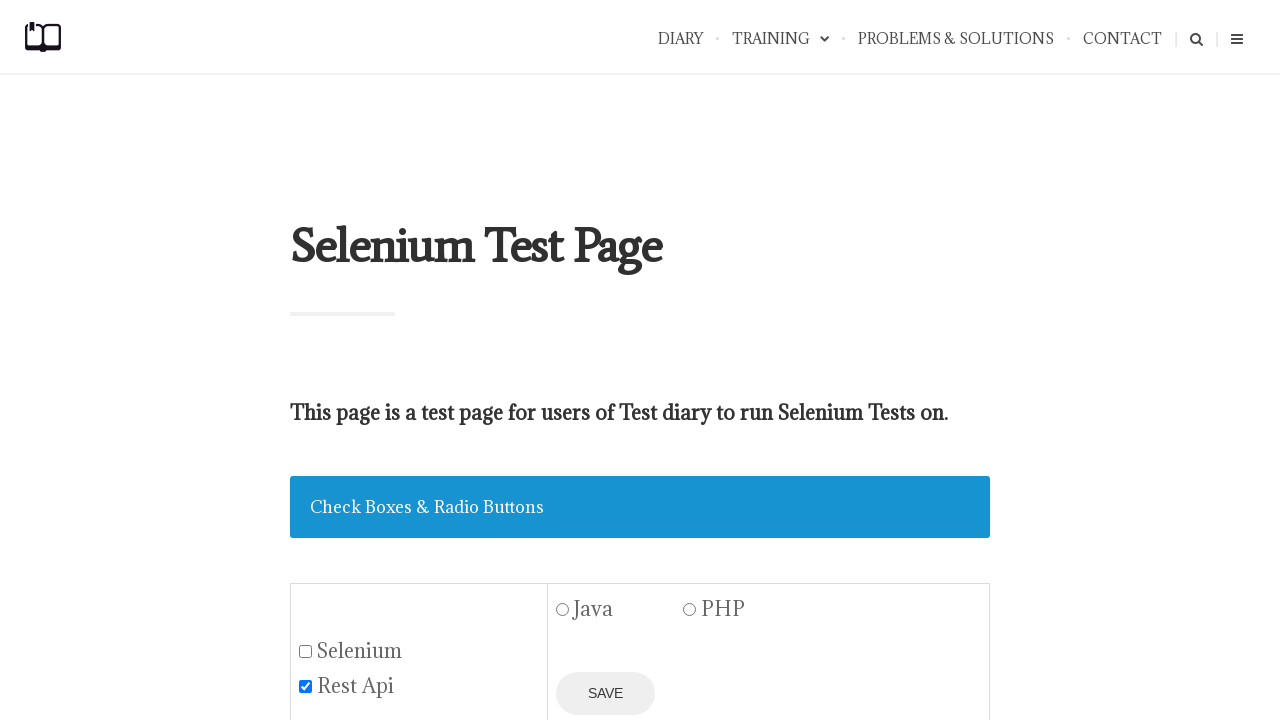

Confirmed selenium checkbox is visible and clickable
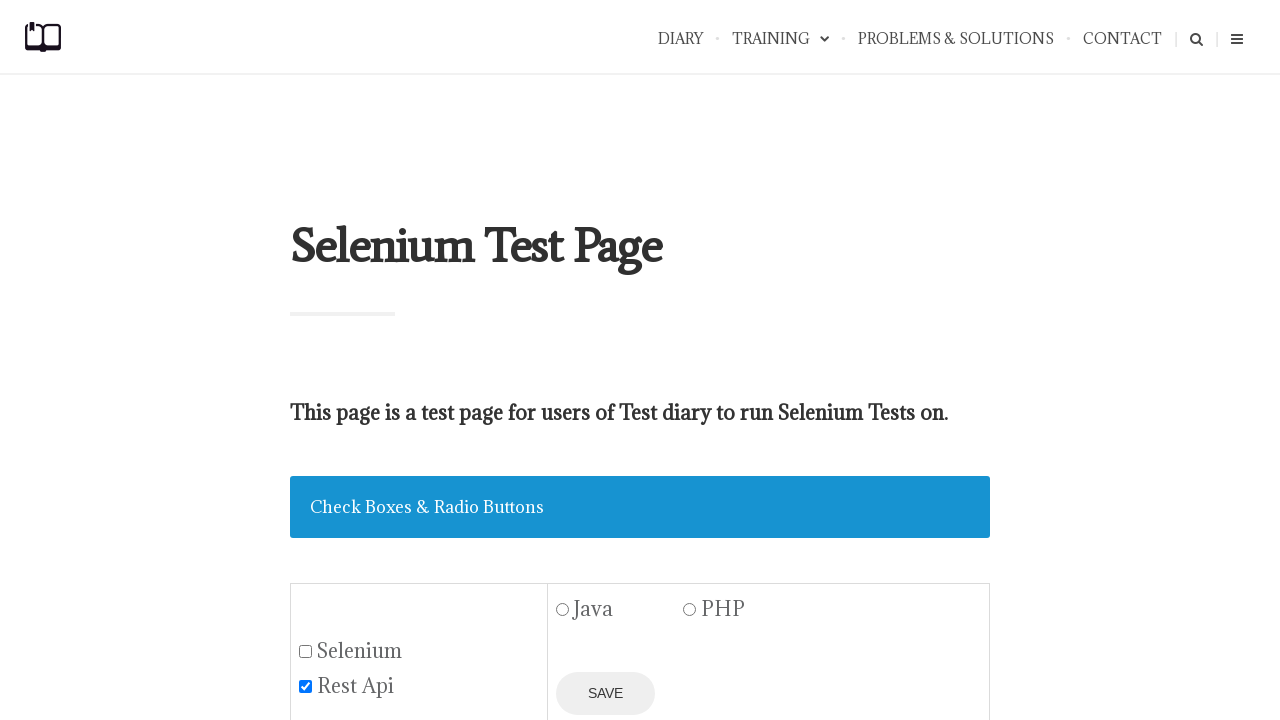

Selenium checkbox was not selected, clicked to select it at (306, 651) on #seleniumbox
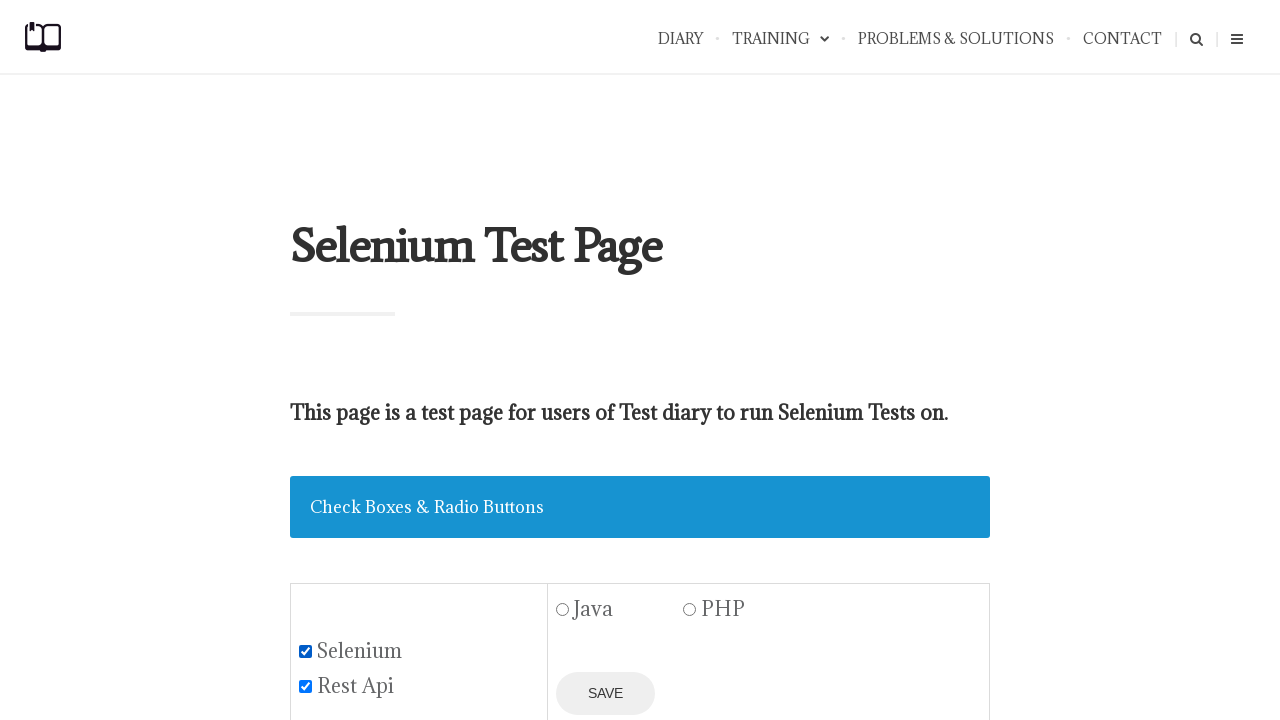

REST API checkbox was already selected
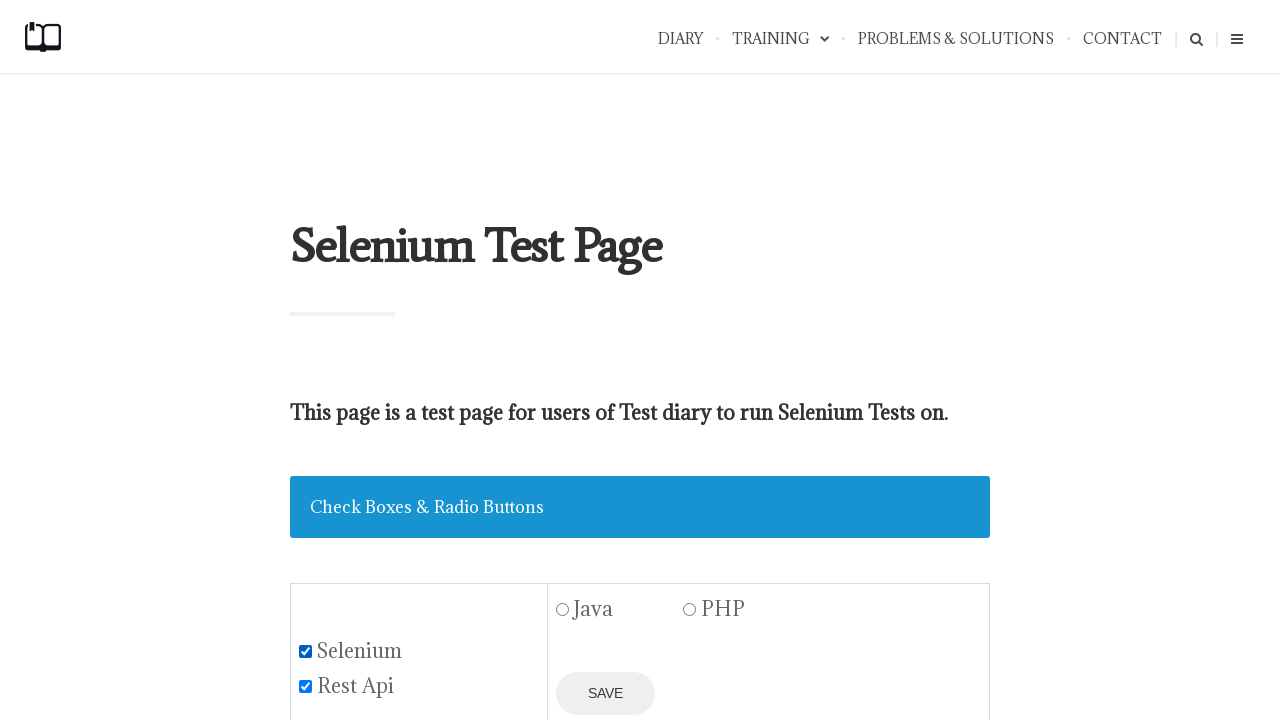

Located save button element
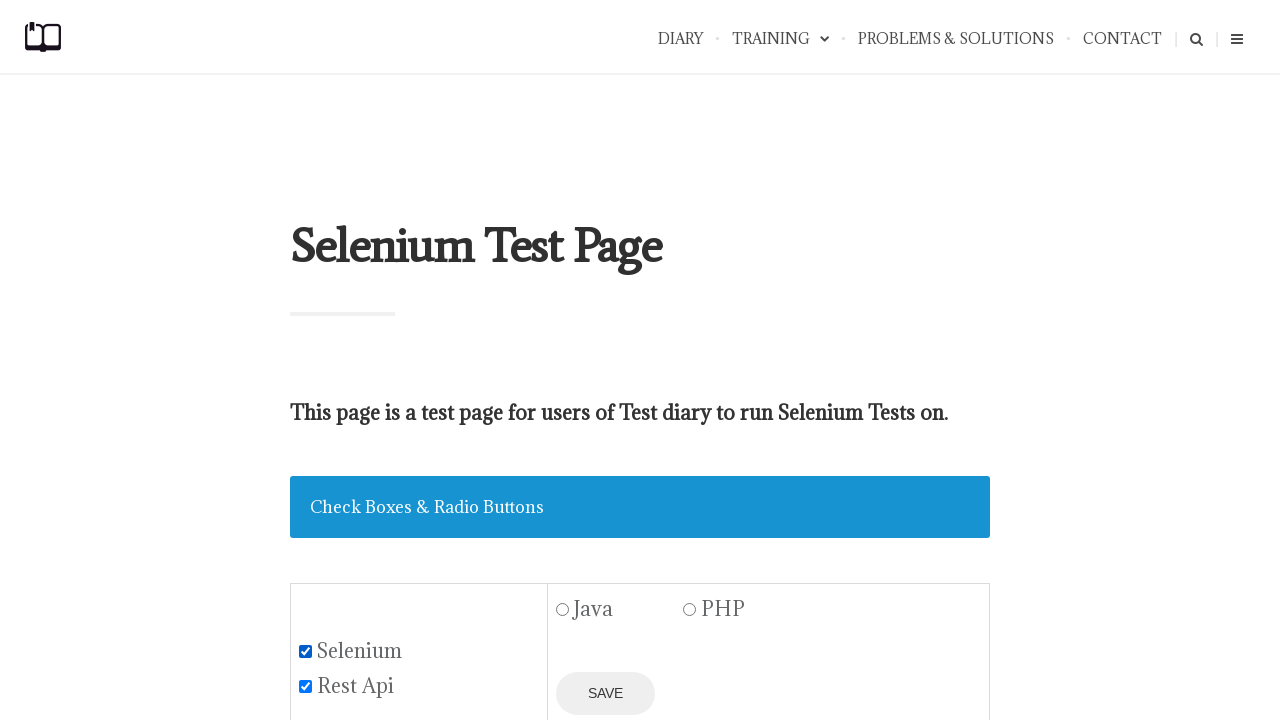

Verified save button is visible
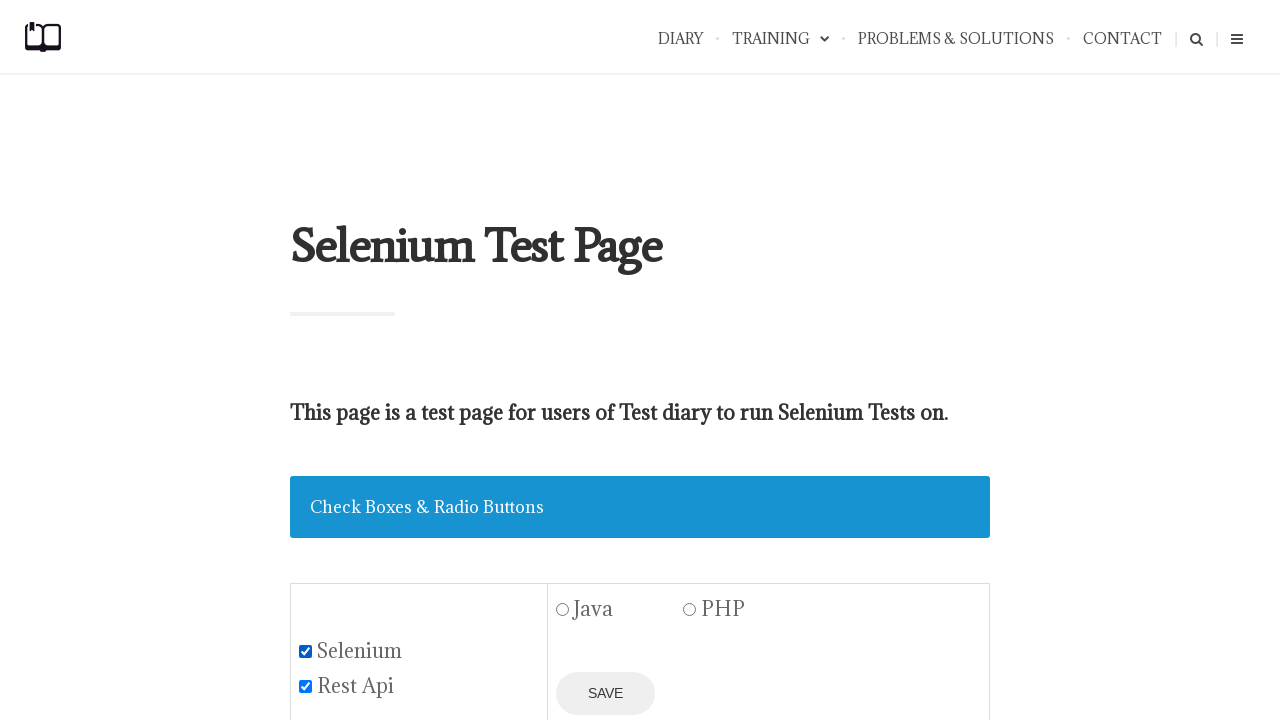

Located Java radio button element
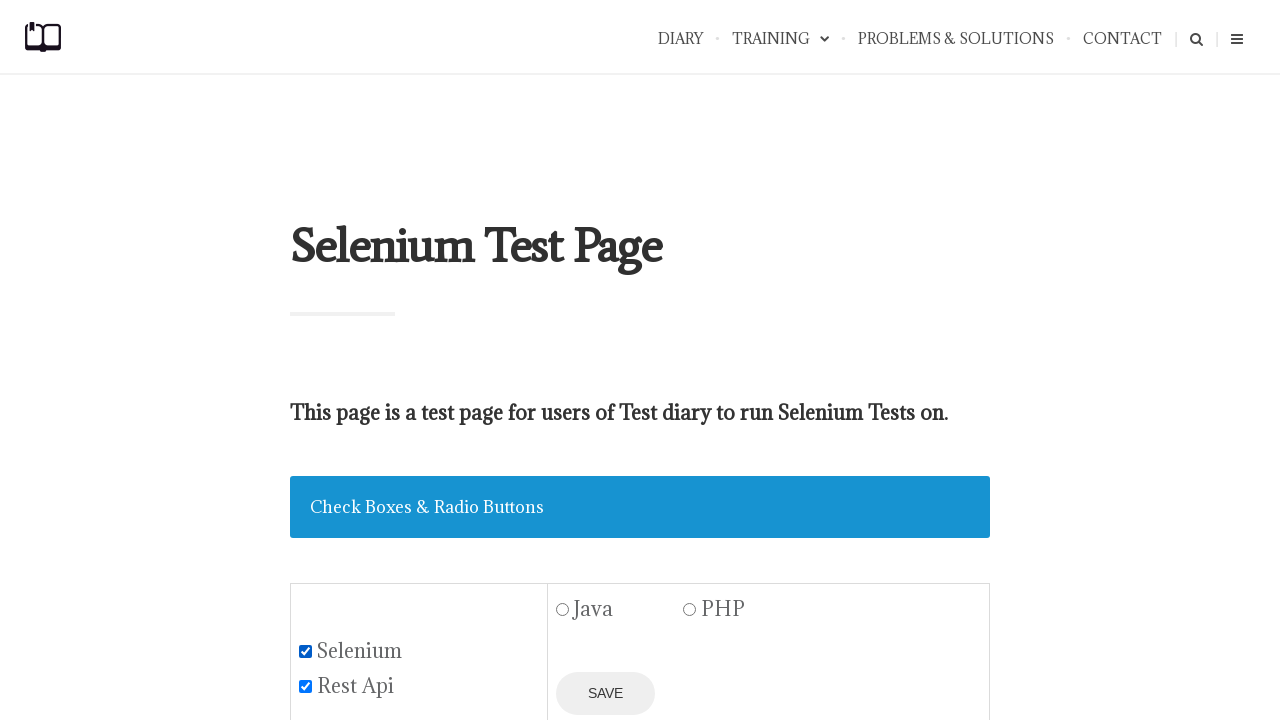

Confirmed Java radio button is visible
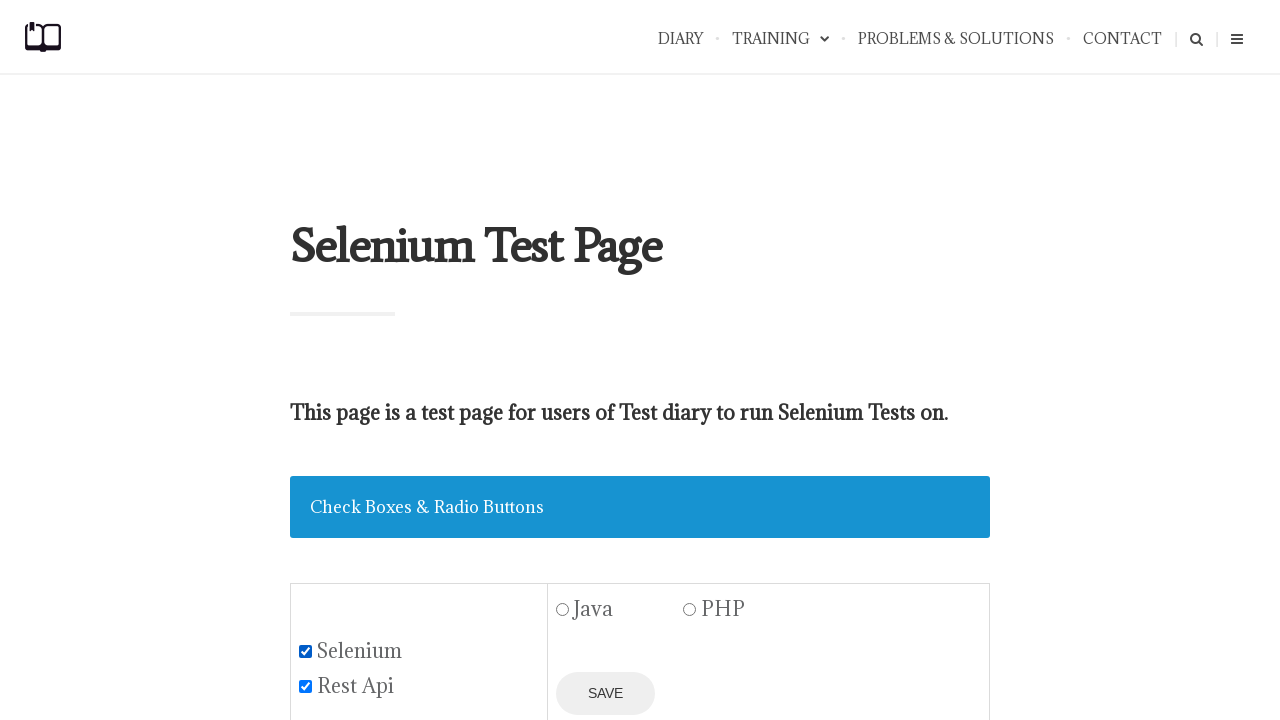

Clicked Java radio button to enable the save button at (563, 610) on #java1
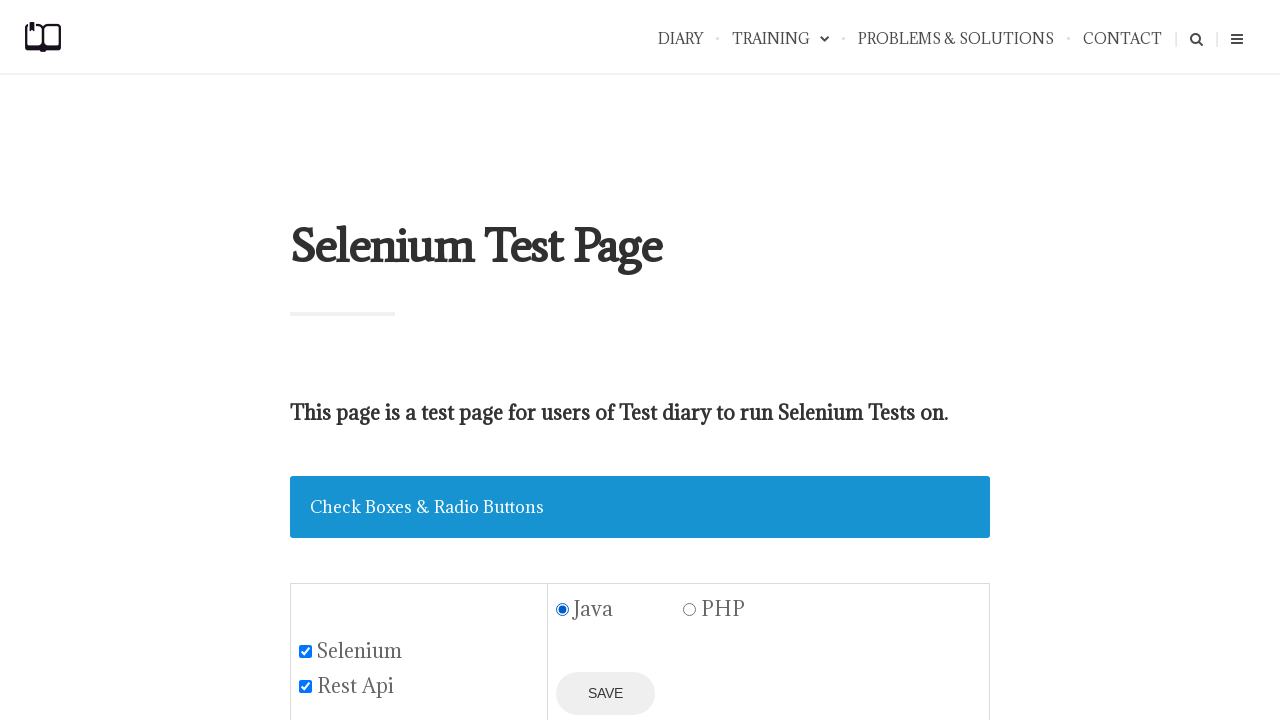

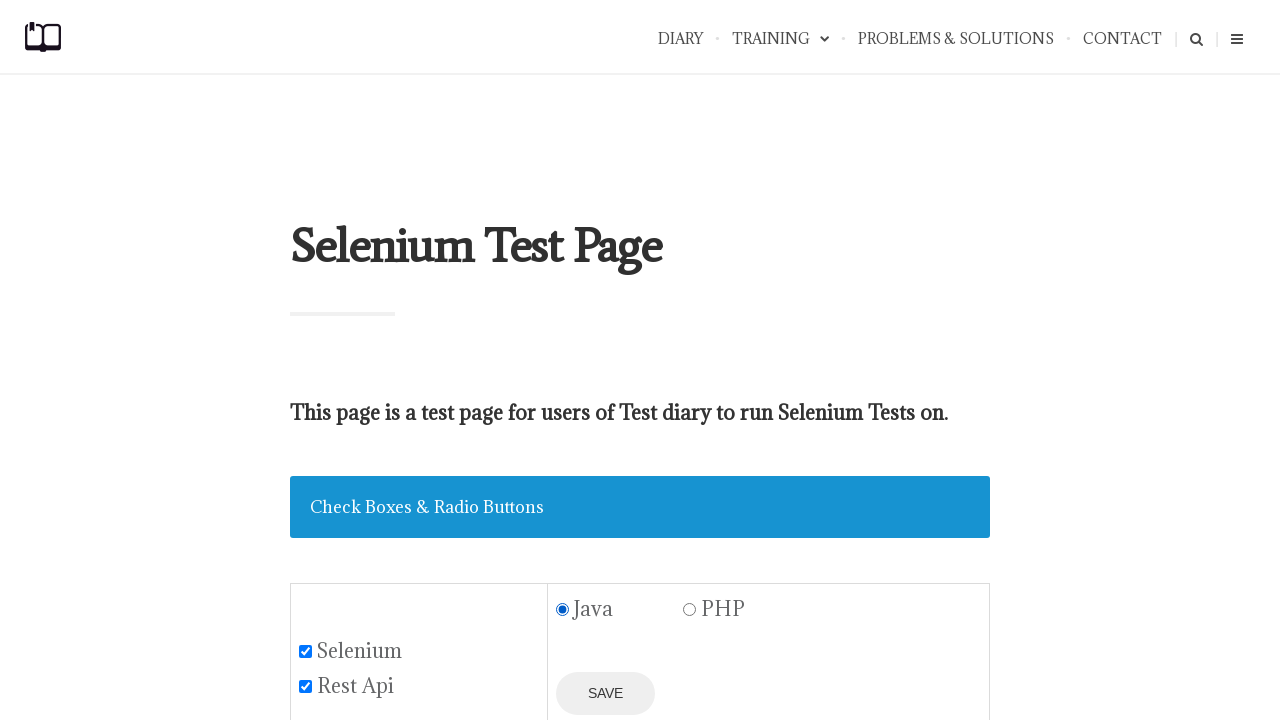